Tests scrolling functionality by scrolling down to the "Powered by CYDEO" element at the bottom of the page, then scrolling back up using Page Up key presses.

Starting URL: https://practice.cydeo.com/

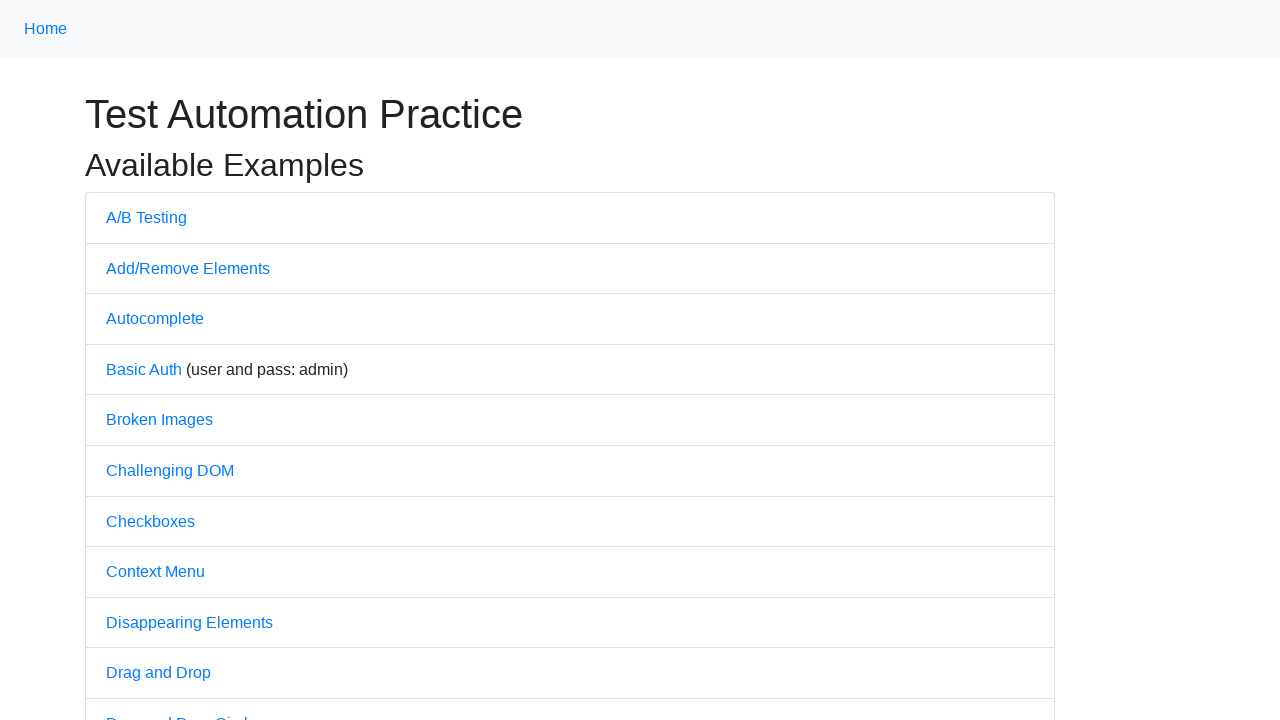

Page loaded and DOM content ready
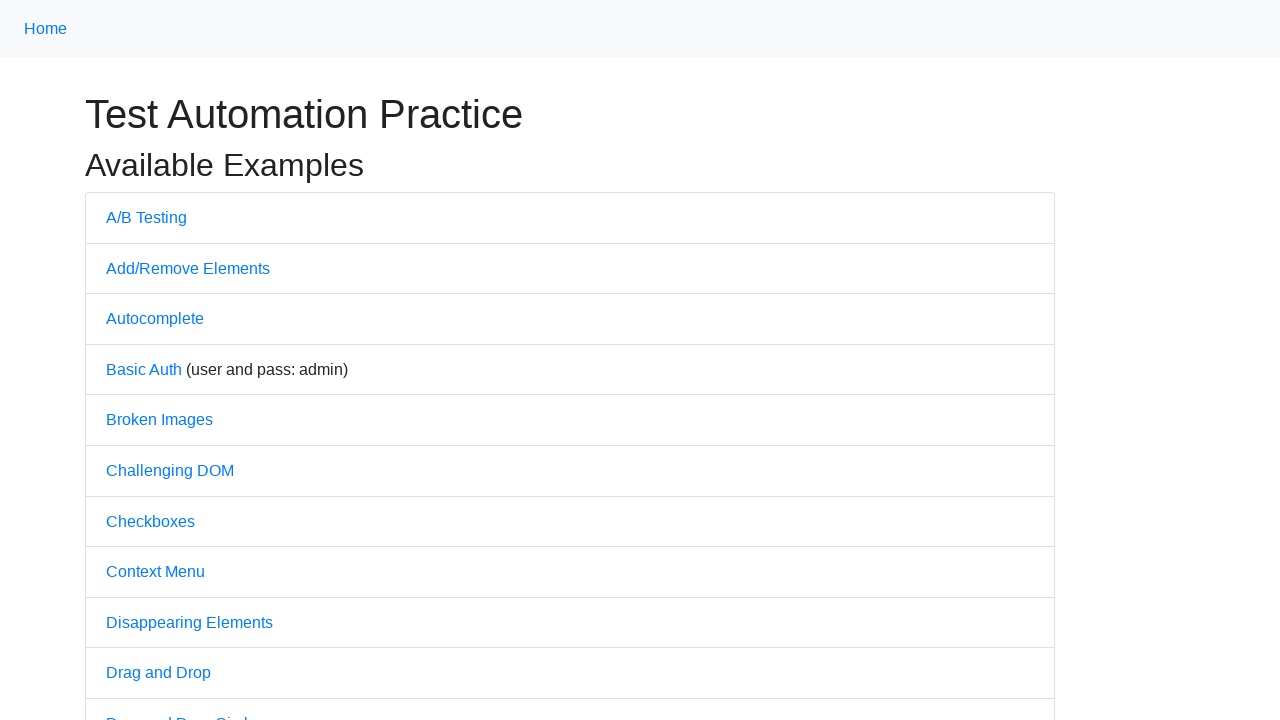

Located 'Powered by CYDEO' element
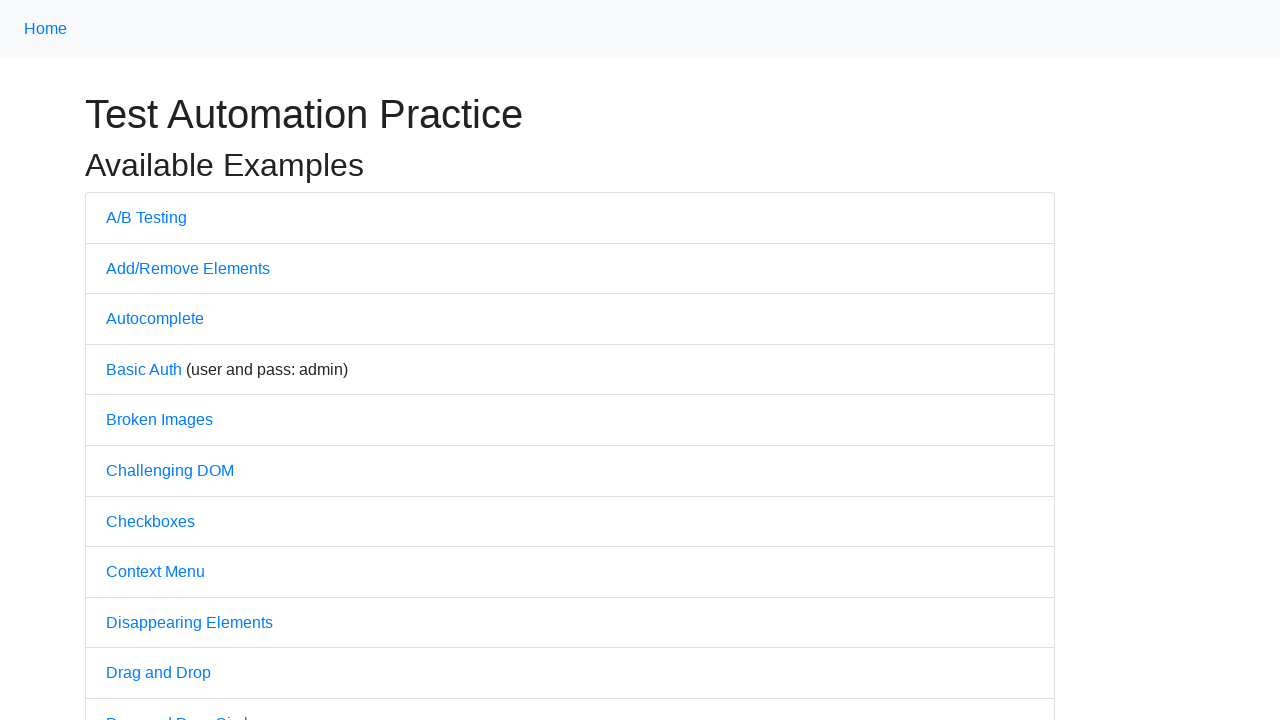

Scrolled down to 'Powered by CYDEO' element at bottom of page
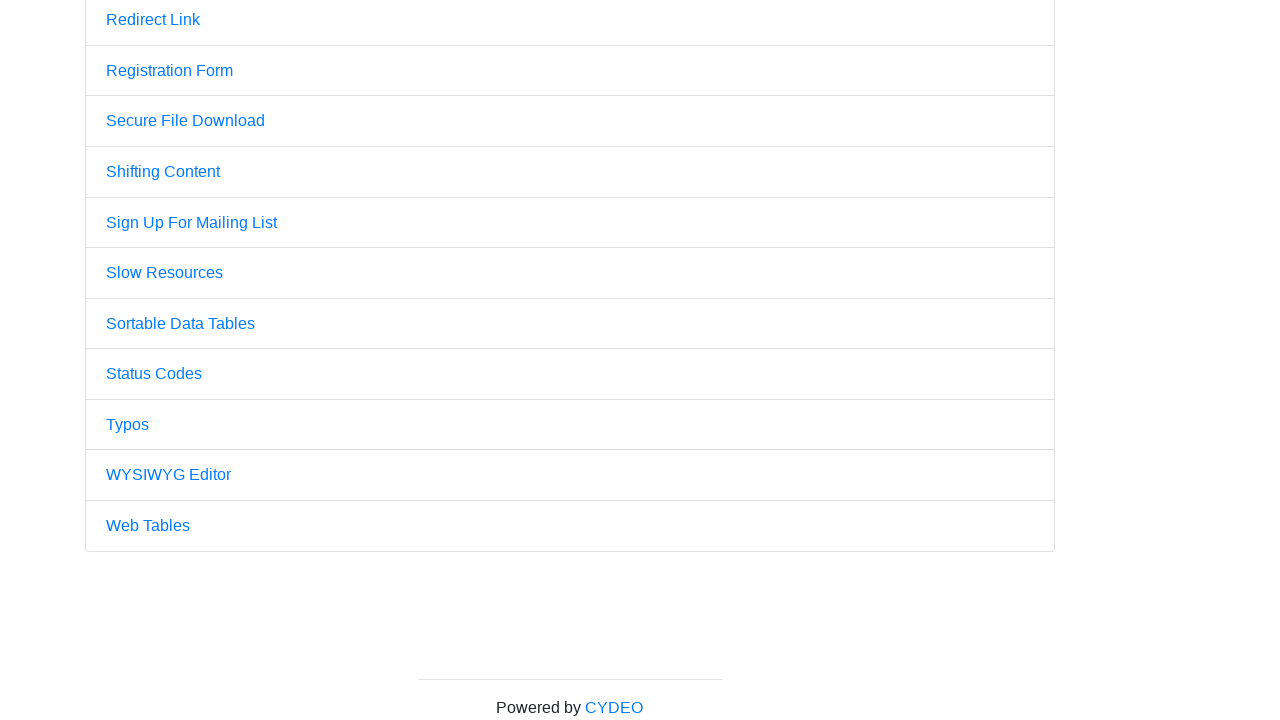

Waited 2 seconds to observe scroll position
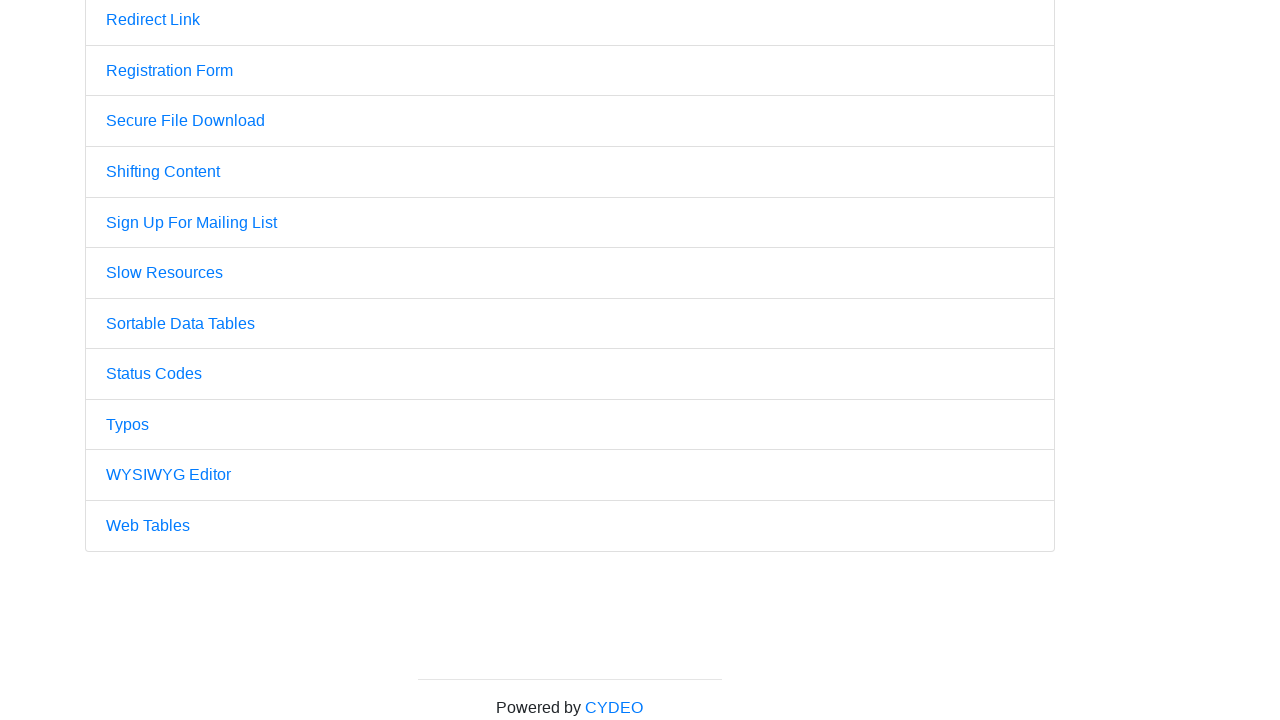

Pressed Page Up key once to scroll back up
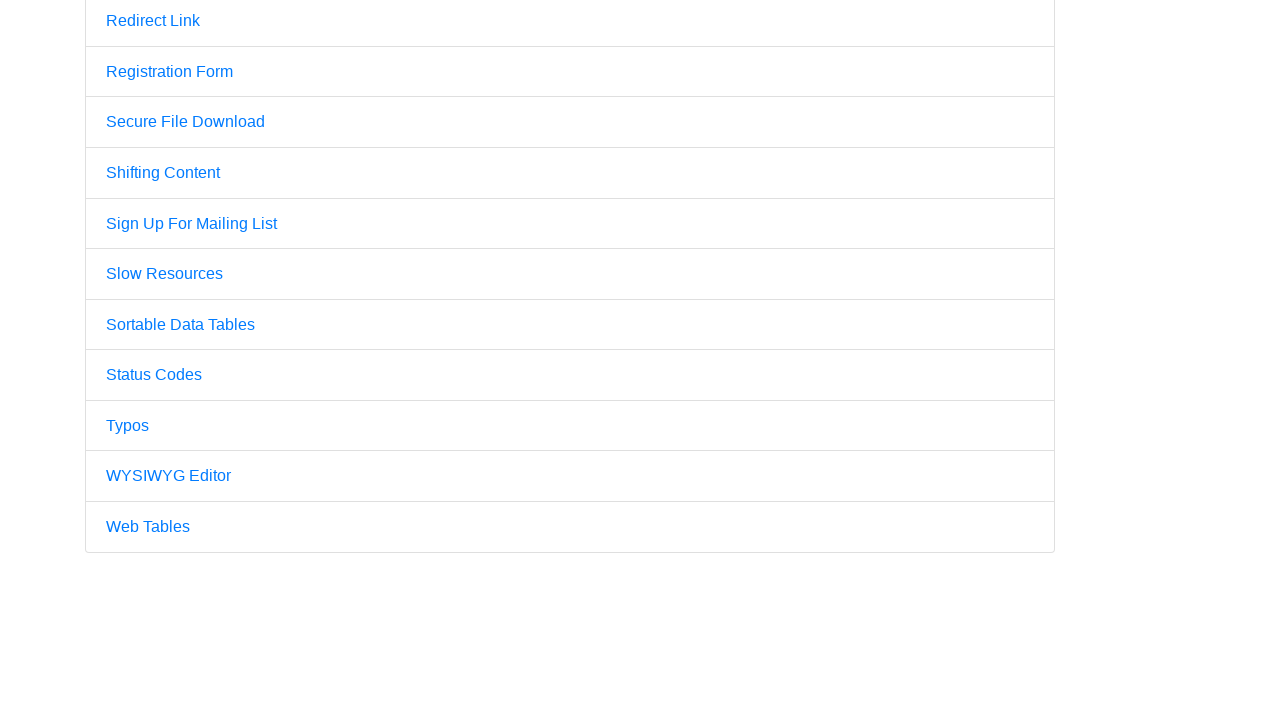

Pressed Page Up key again to scroll further up
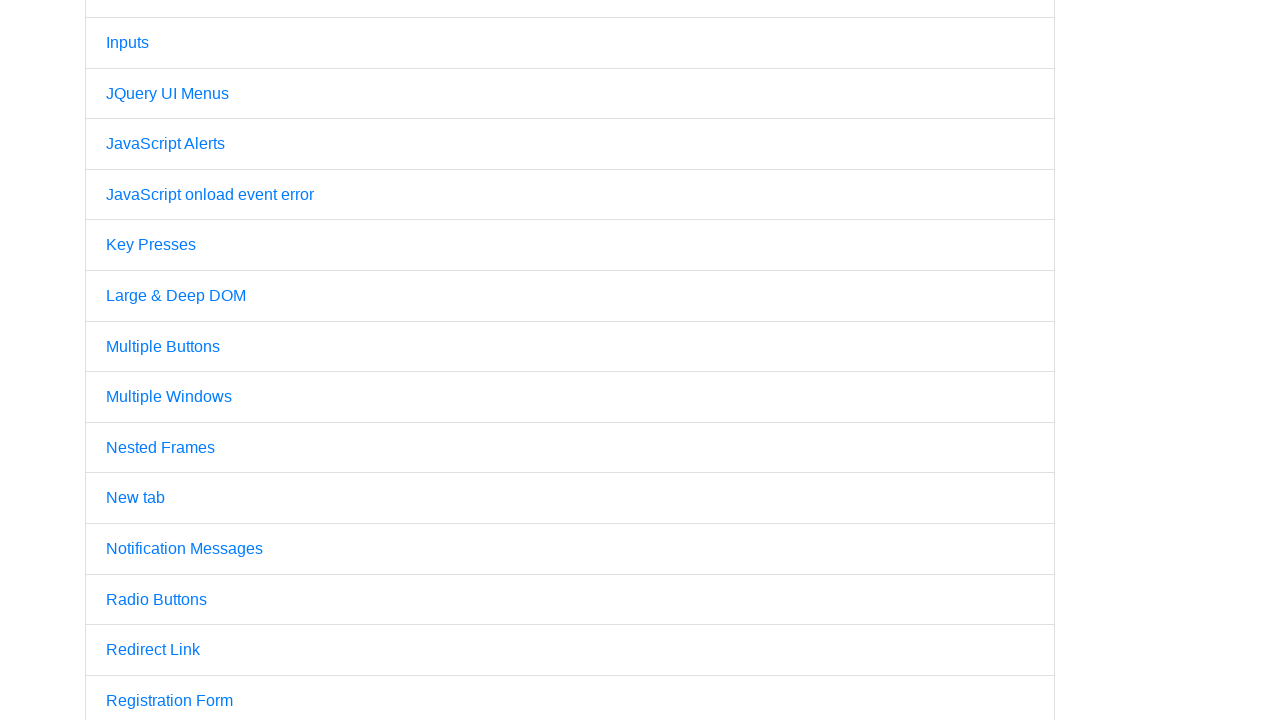

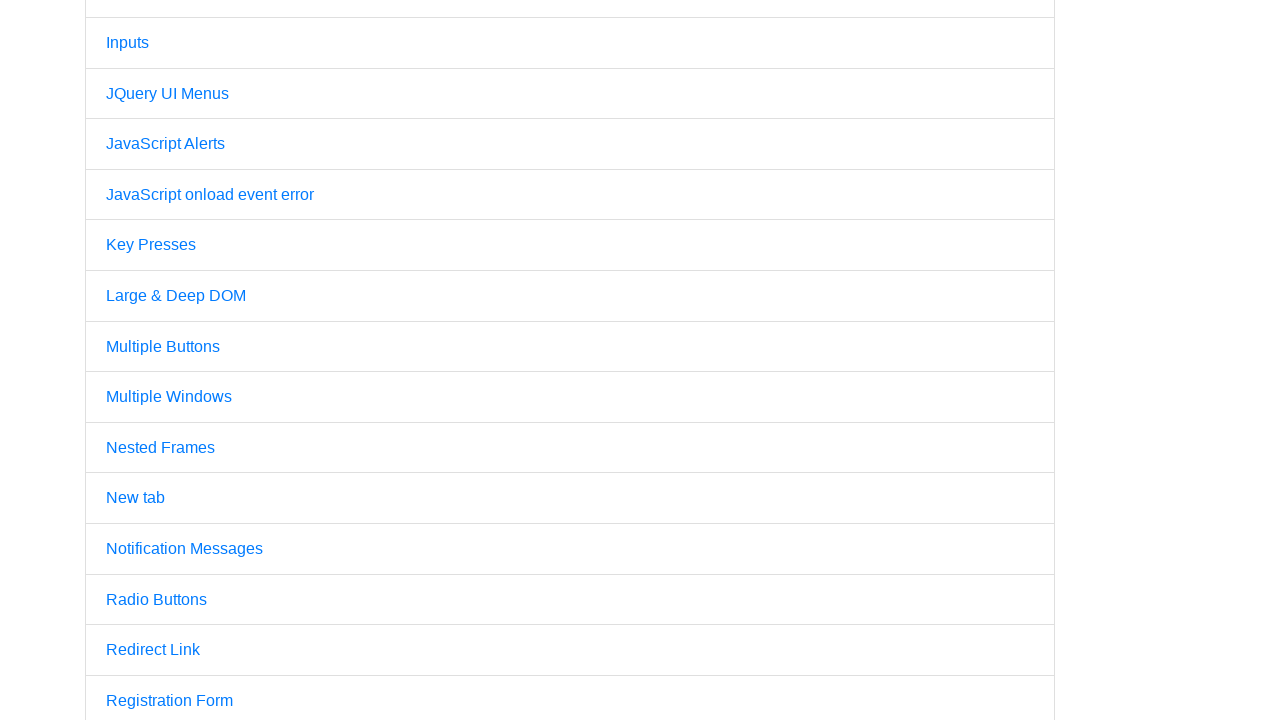